Tests that the API endpoint returns a valid status code (200 or 401)

Starting URL: https://meal-plans-commerce.vercel.app

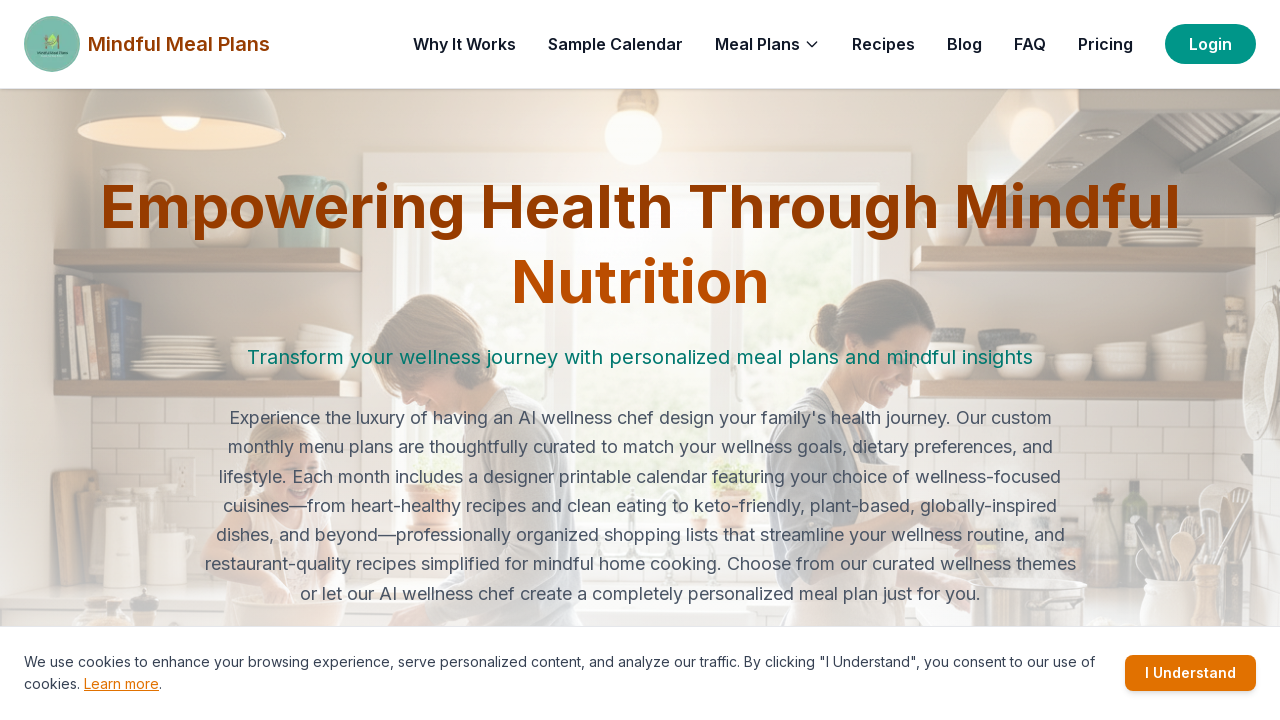

Made GET request to /api/generate-recipes endpoint
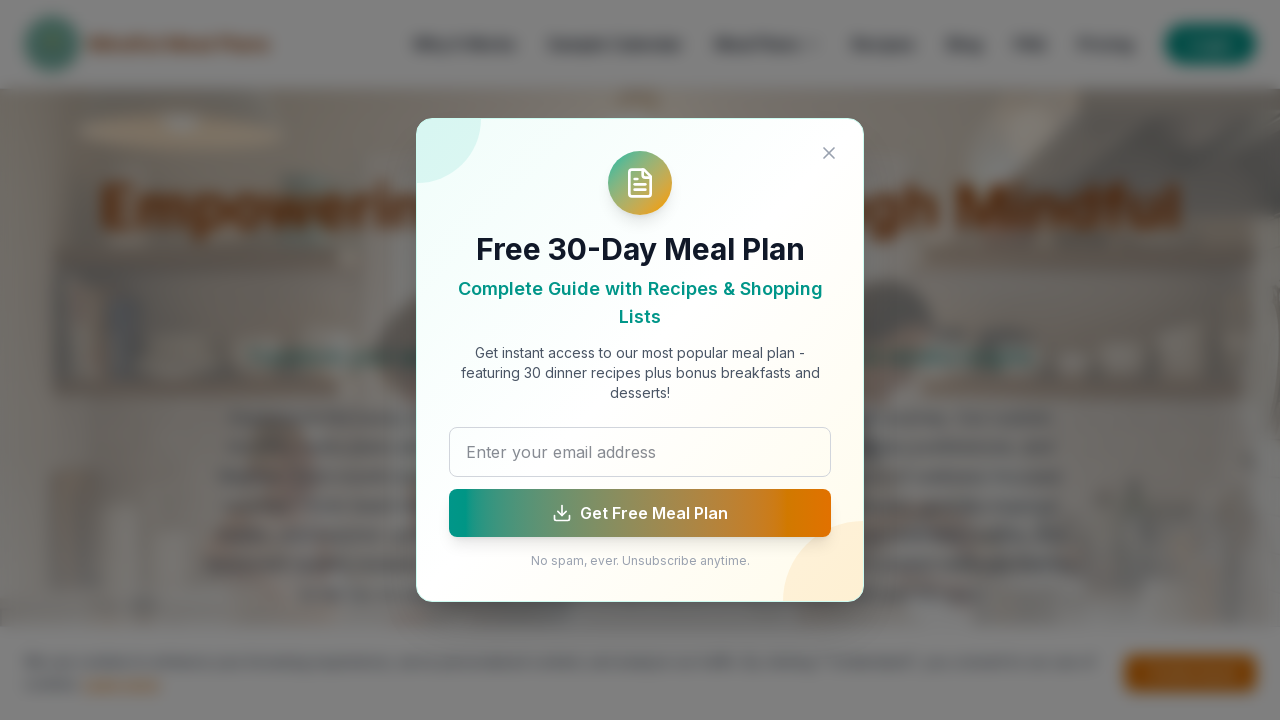

Verified API response status code is 200 or 401 (received: 200)
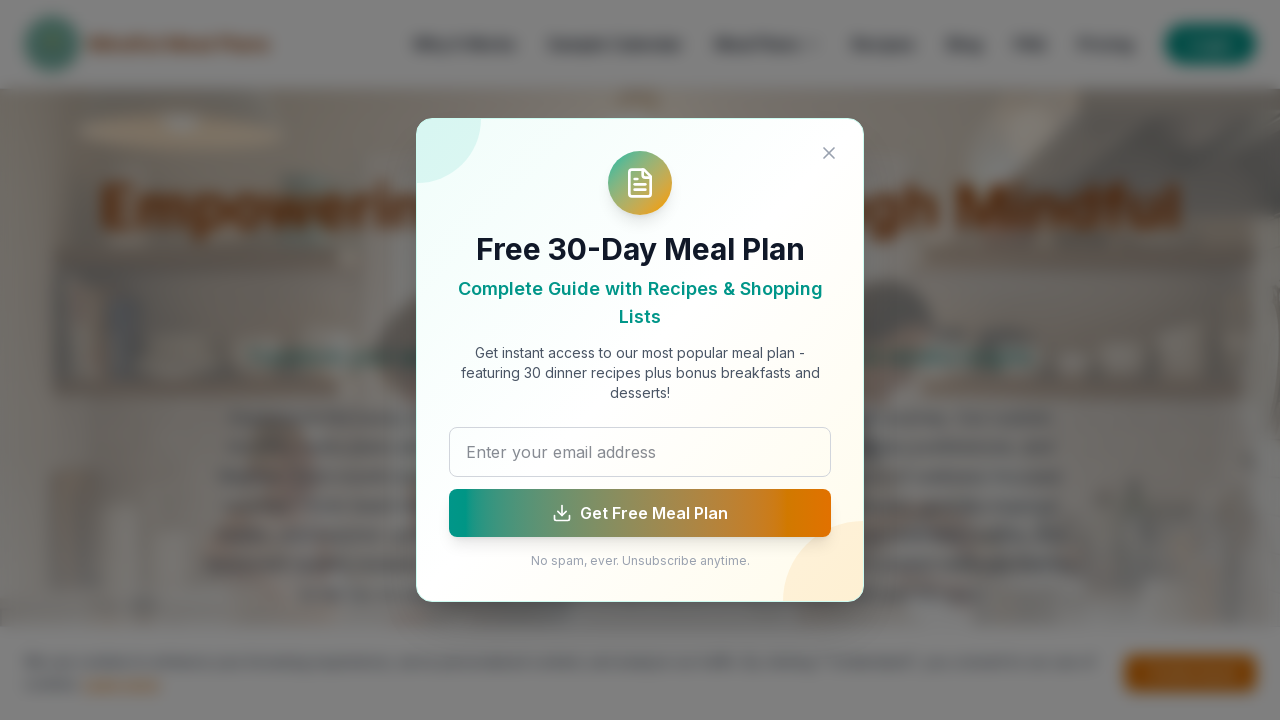

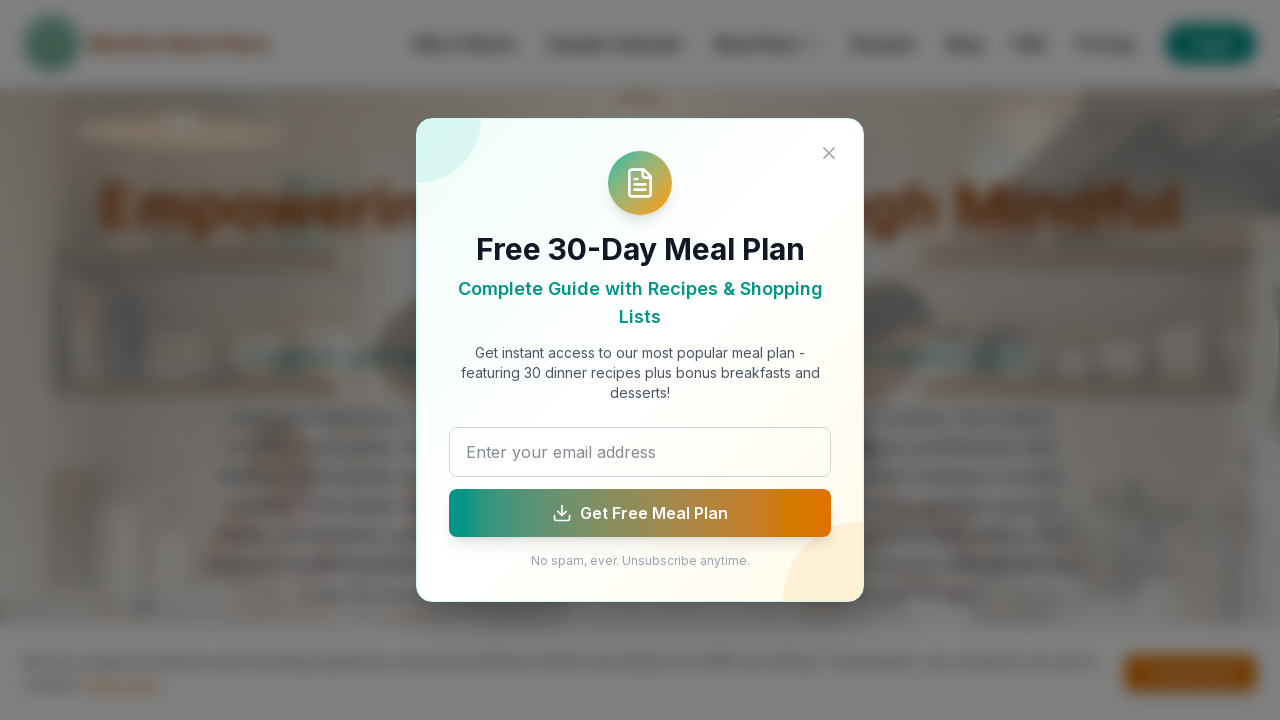